Opens a child window by clicking a link and then closes the child window while keeping the parent window open

Starting URL: https://www.plus2net.com/javascript_tutorial/window-parent.php

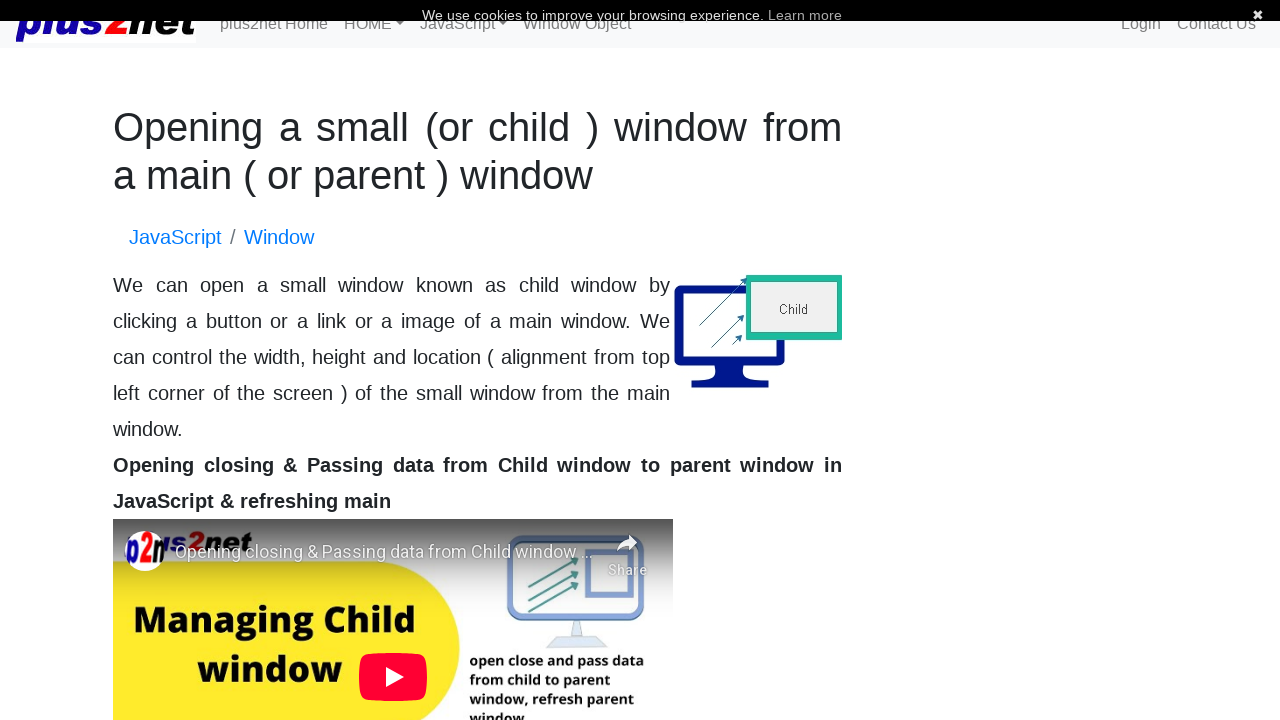

Clicked link to open child window at (269, 361) on (//a[text()='Click here to open the child window'])[2]
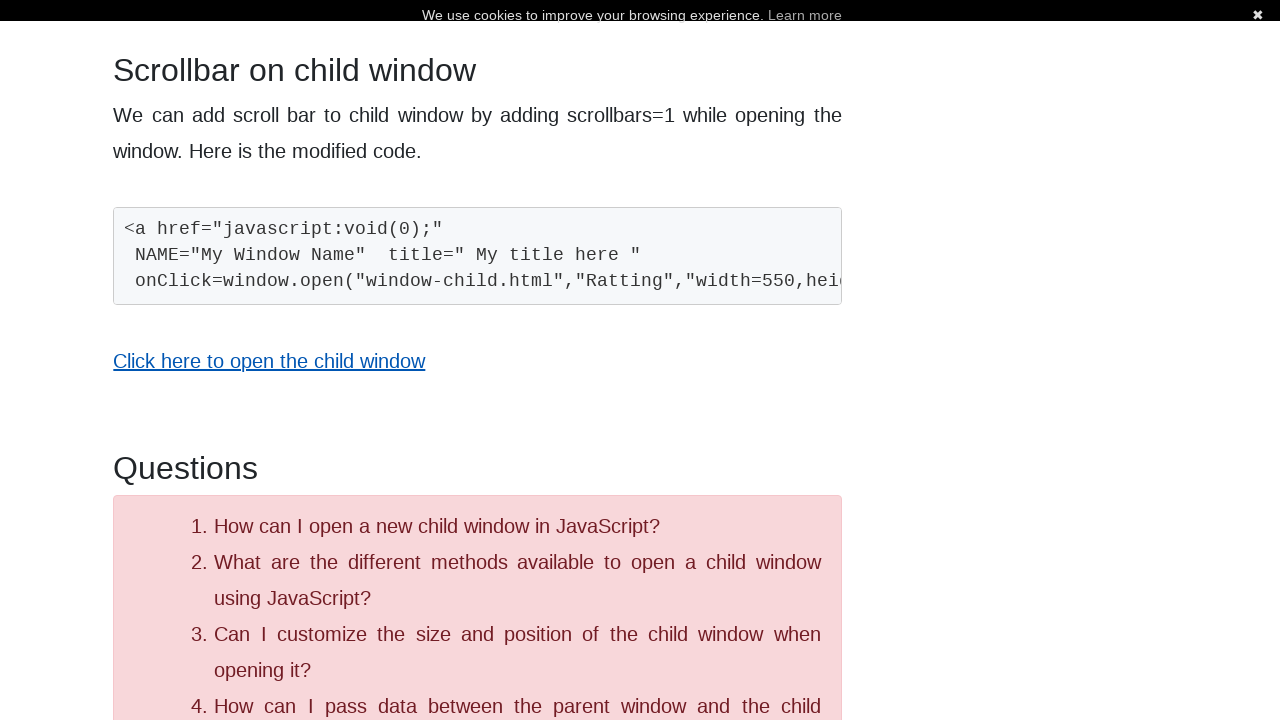

Waited 1000ms for child window to open
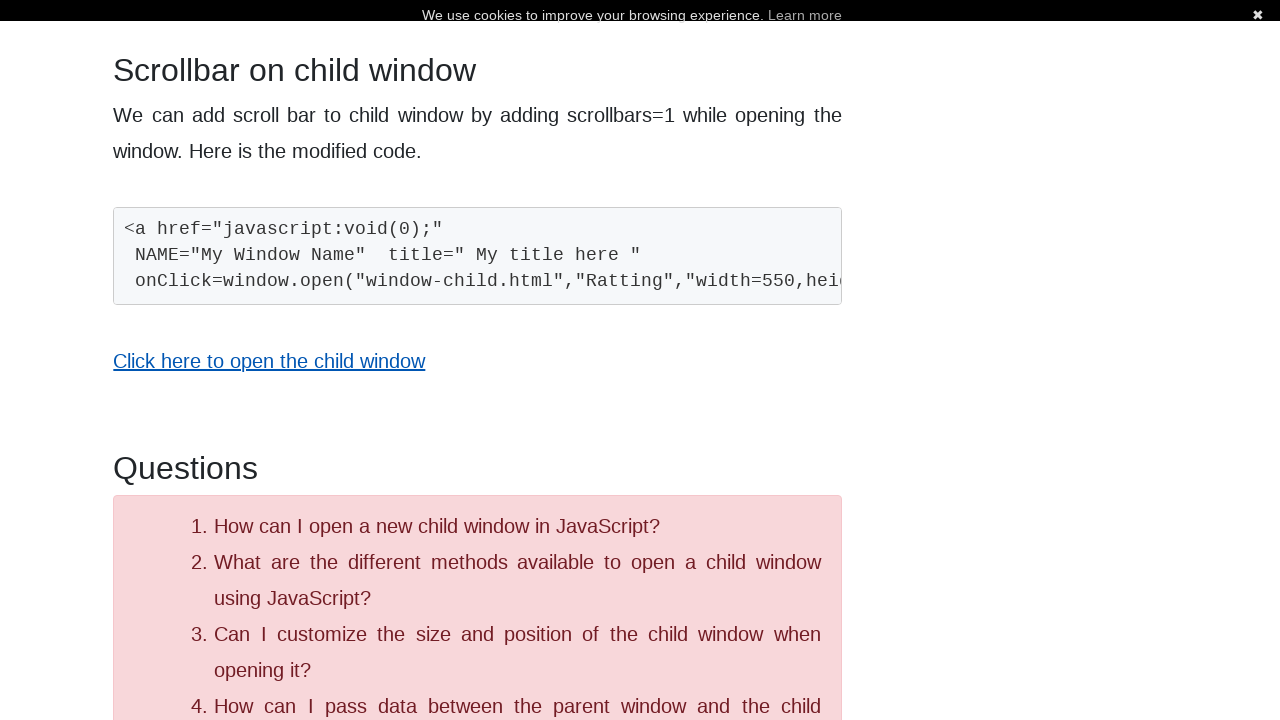

Retrieved all pages (windows/tabs) from context
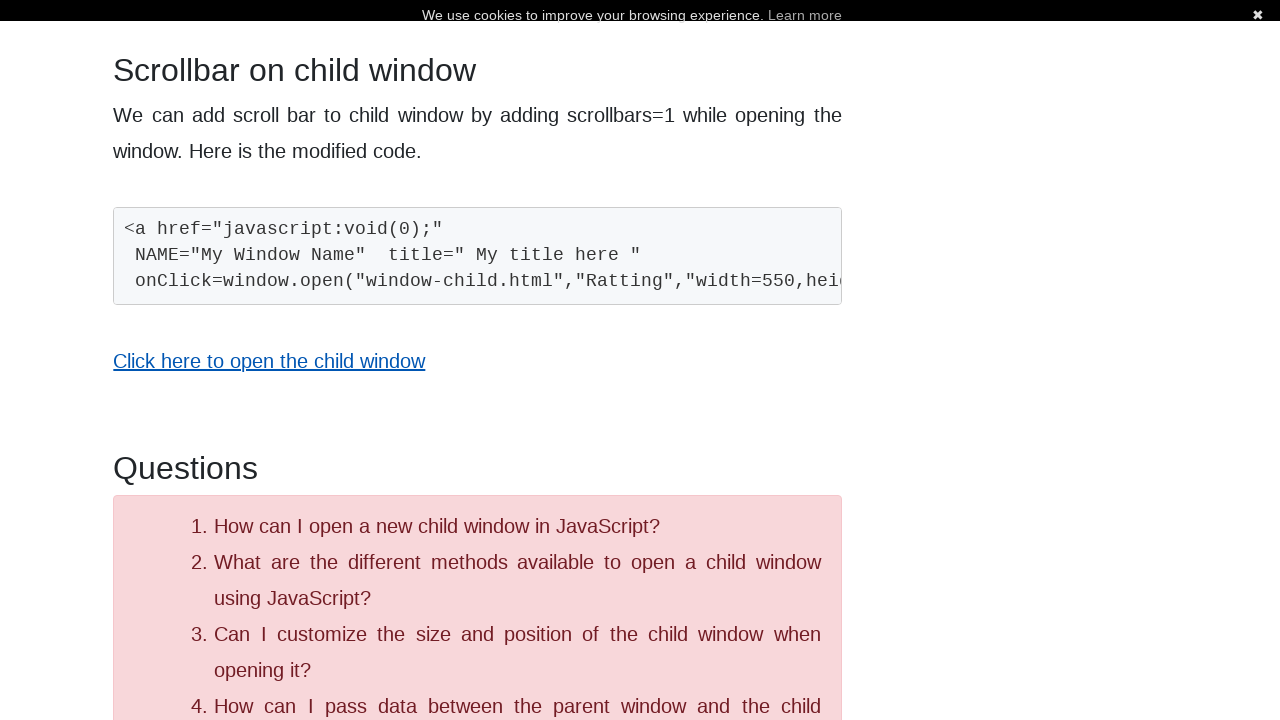

Closed child window while keeping parent window open
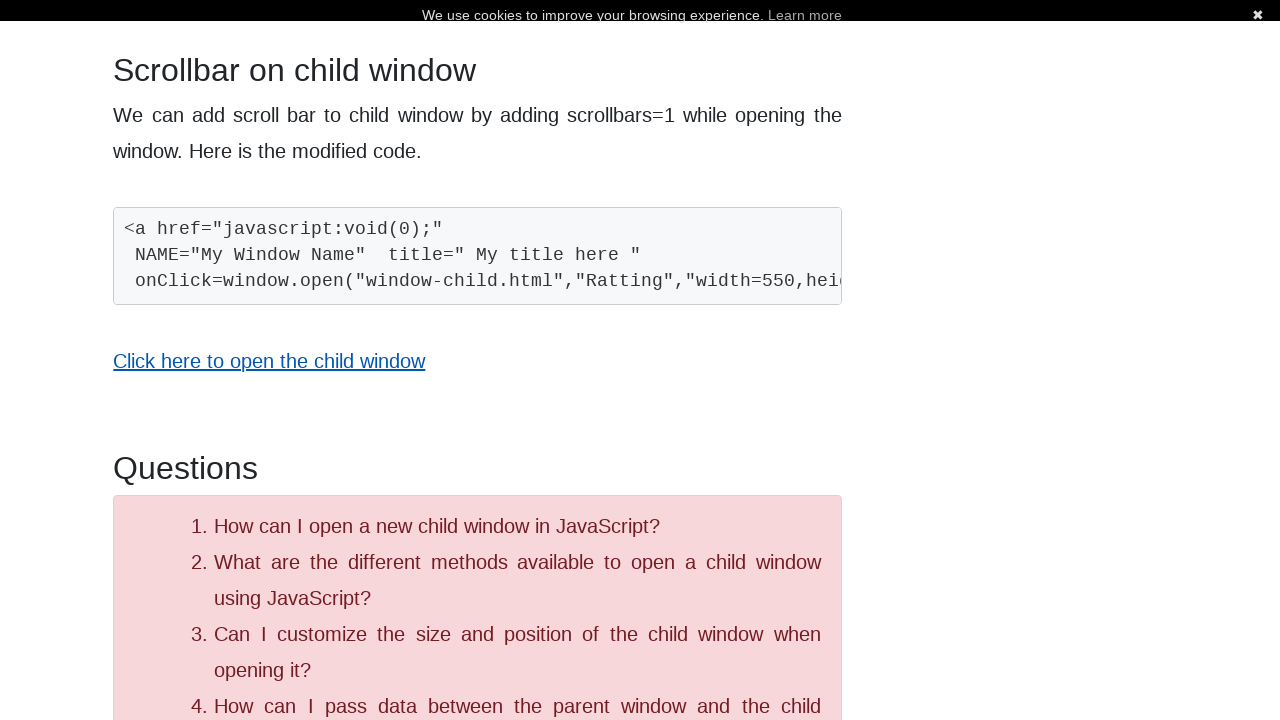

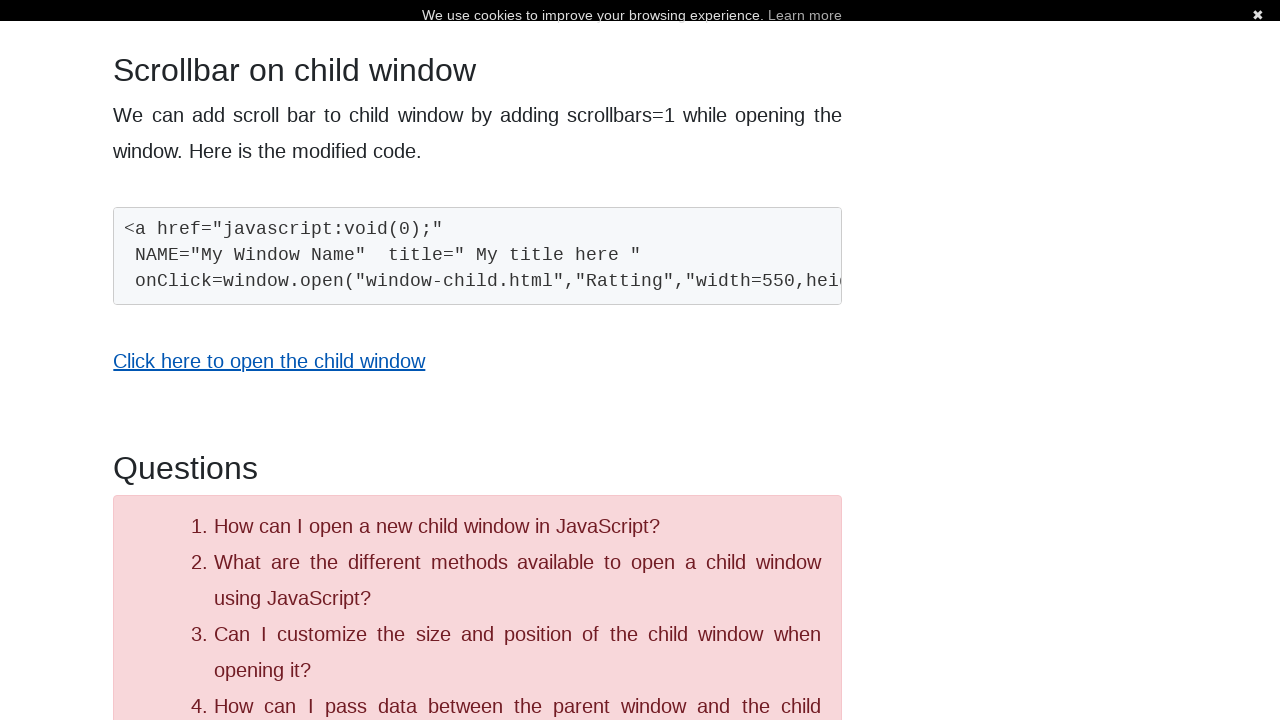